Tests radio button and checkbox functionality by selecting orange and yellow color options on a demo form

Starting URL: https://selenium08.blogspot.com/2019/07/check-box-and-radio-buttons.html

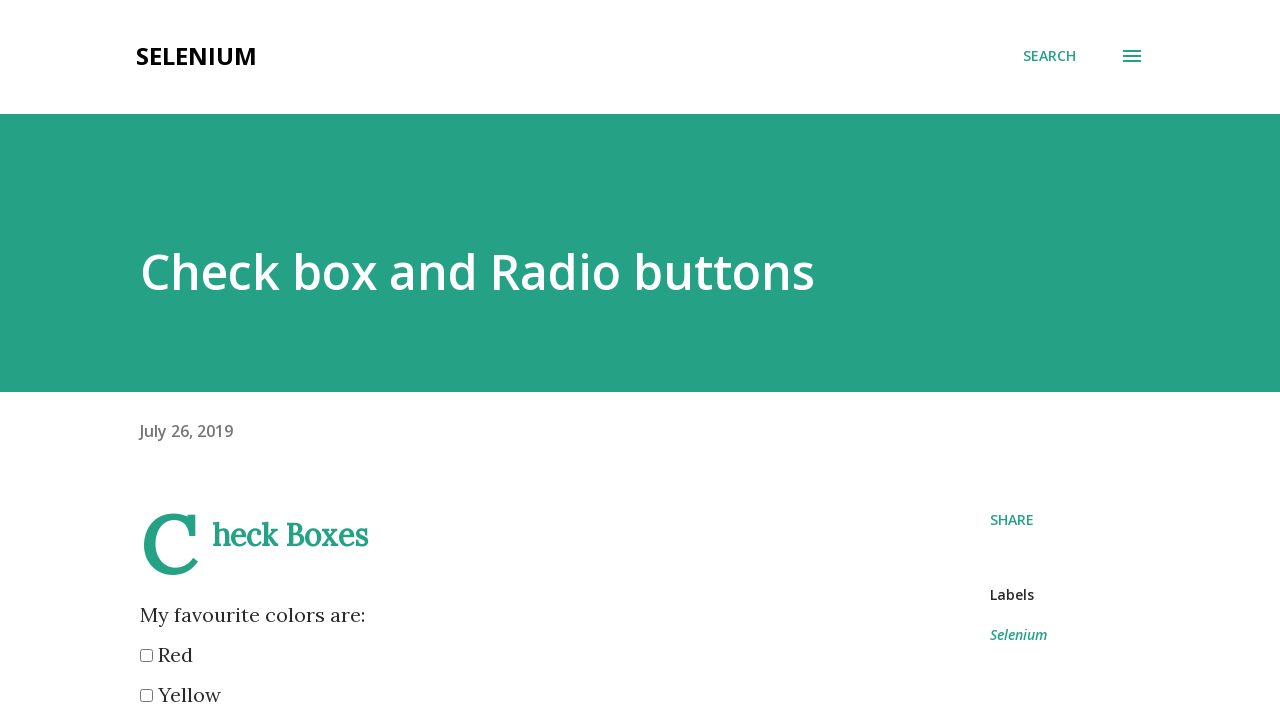

Clicked on orange color option at (146, 360) on input[value='orange']
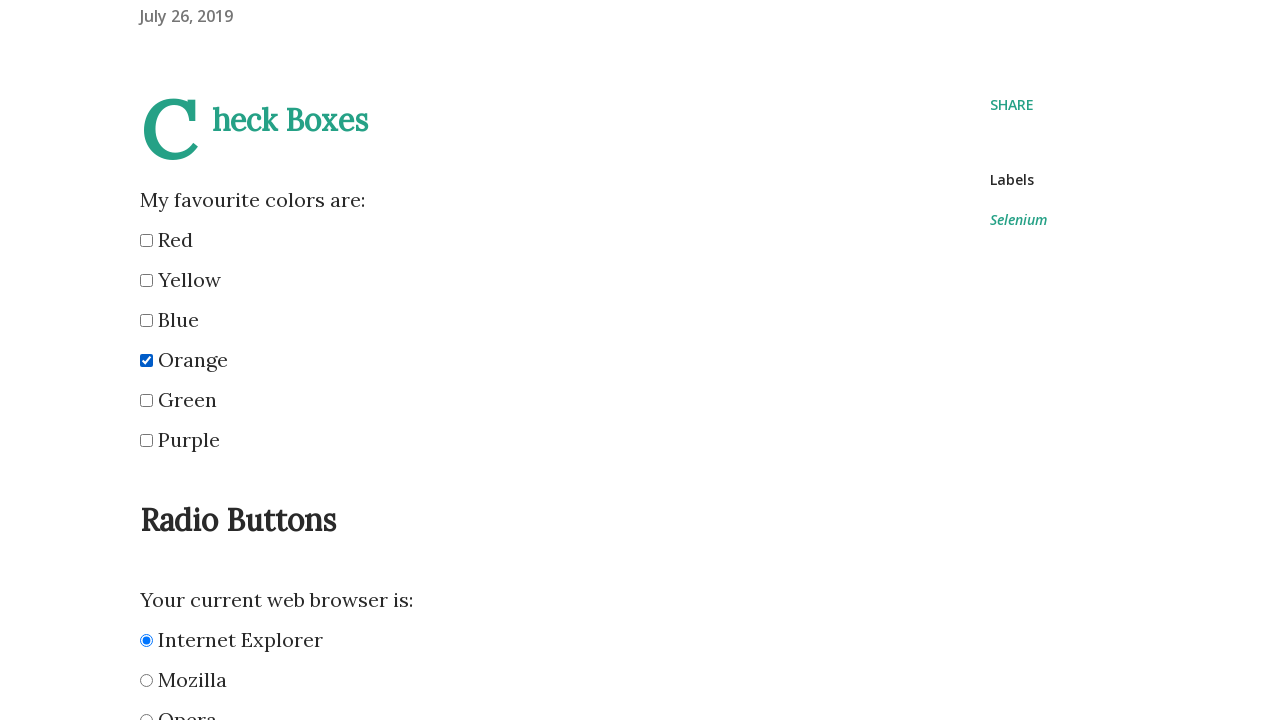

Clicked on yellow color option at (146, 280) on input[value='yellow']
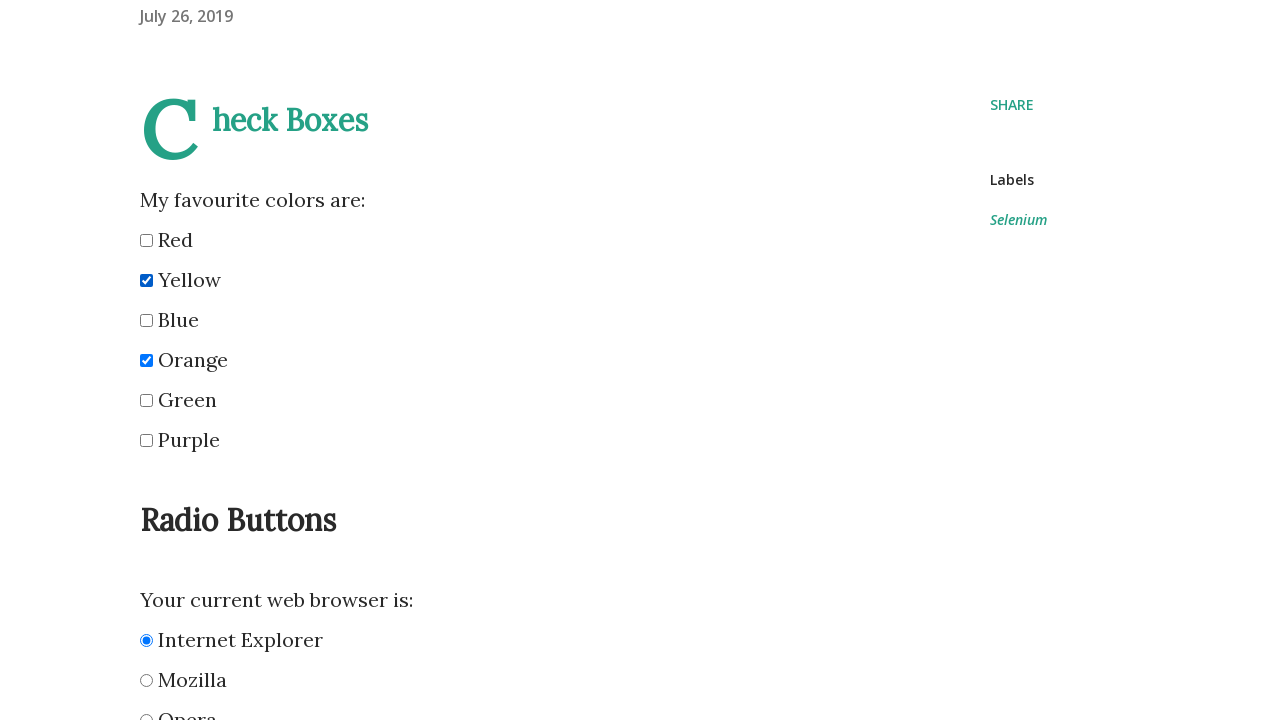

Verified yellow color option is selected
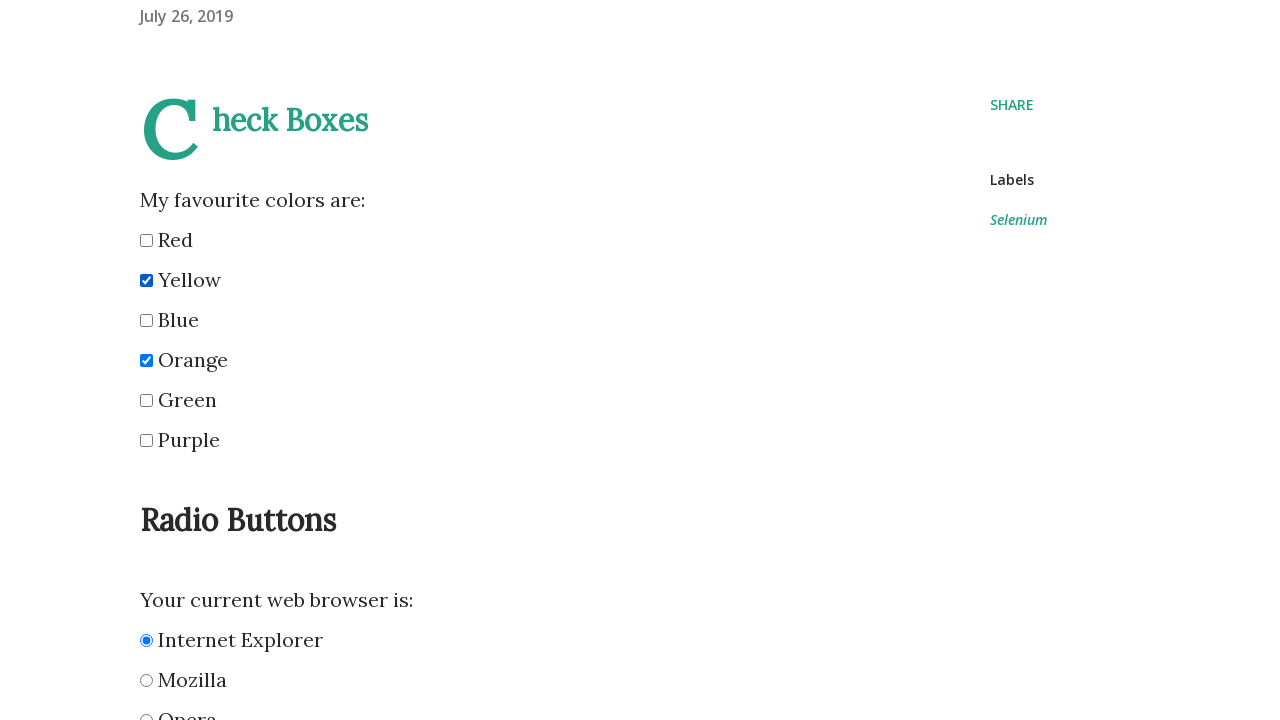

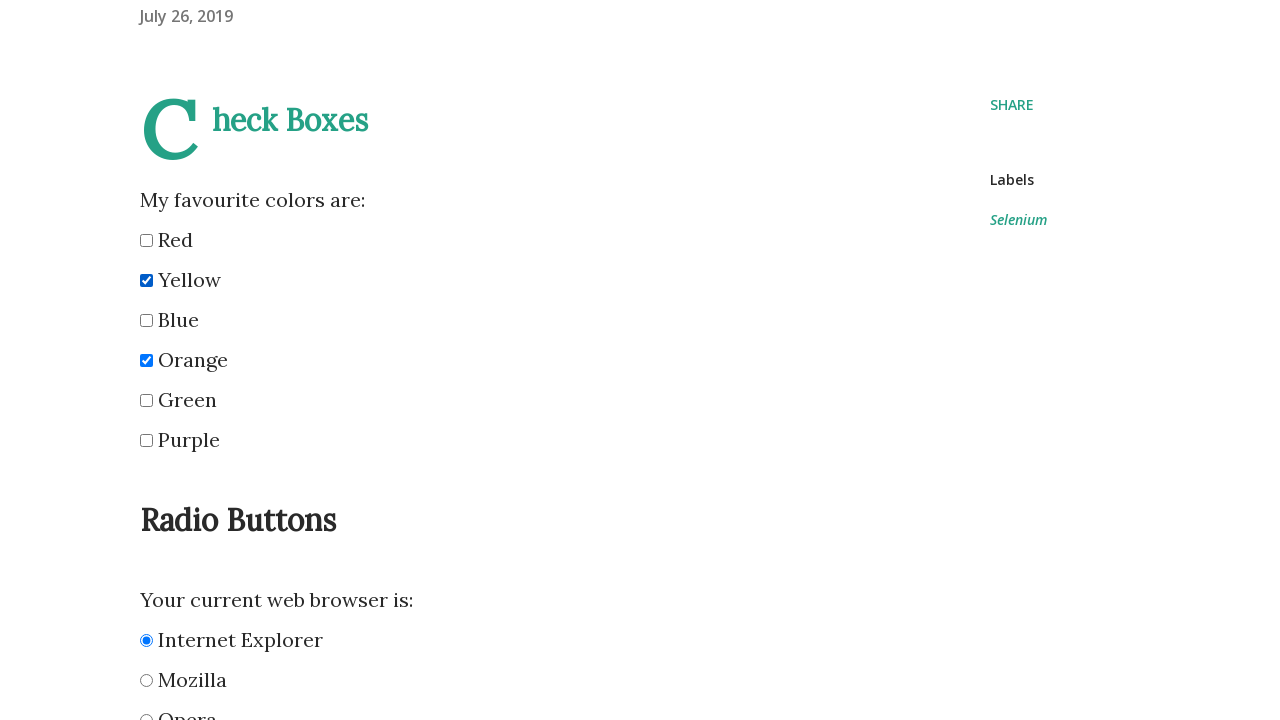